Tests default synchronization by navigating to Progress Bar section, clicking Start, waiting for completion, and clicking Reset

Starting URL: https://demoapps.qspiders.com/ui?scenario=1

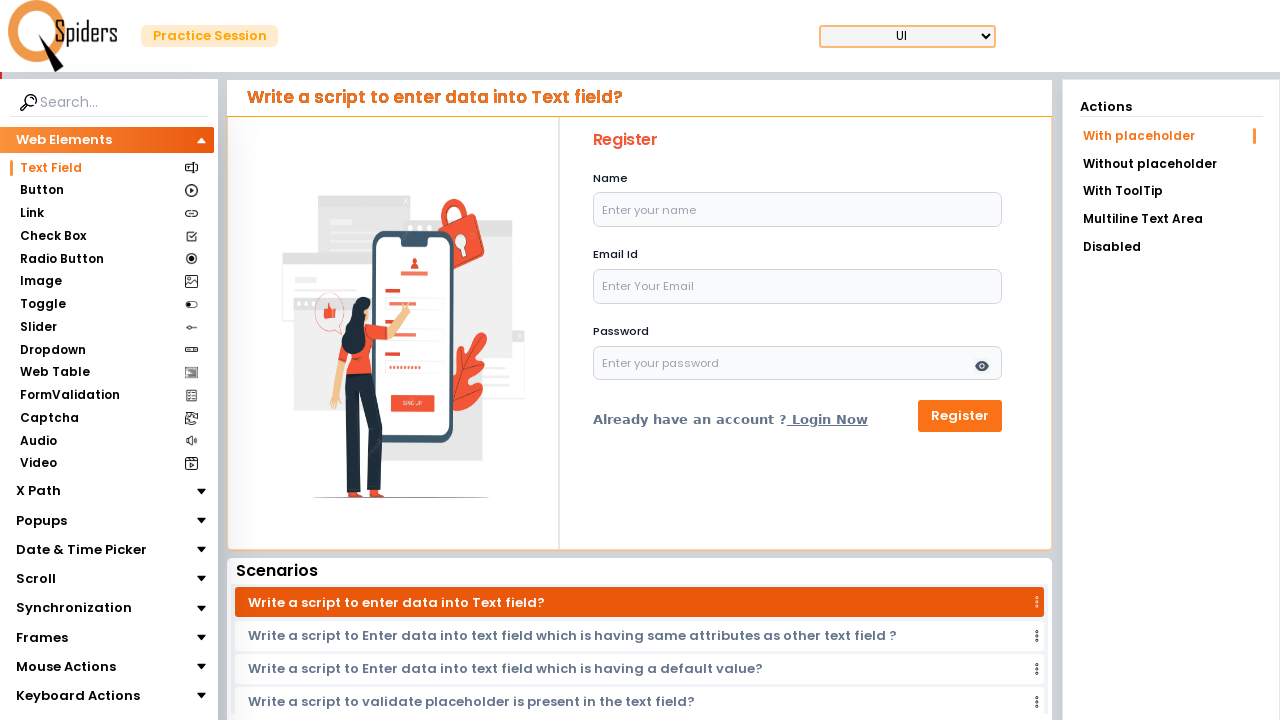

Clicked on Synchronization section at (74, 608) on xpath=//section[normalize-space()='Synchronization']
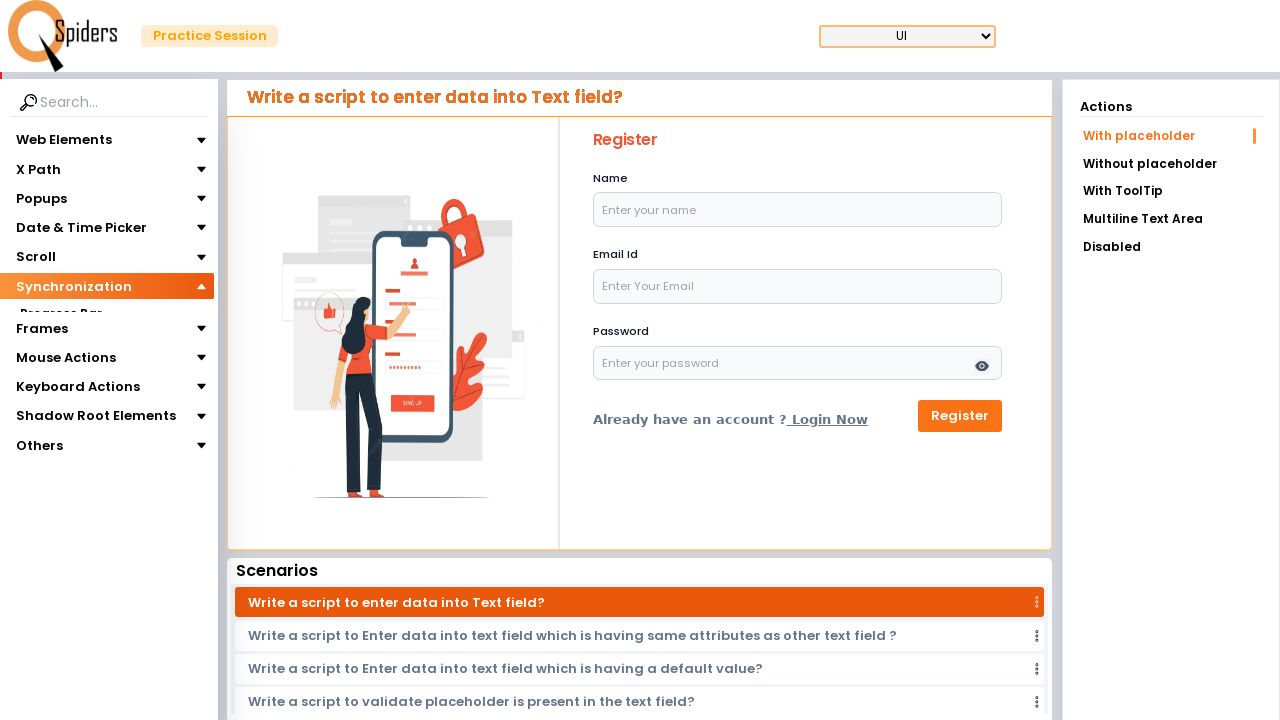

Clicked on Progress Bar section at (60, 314) on xpath=//section[normalize-space()='Progress Bar']
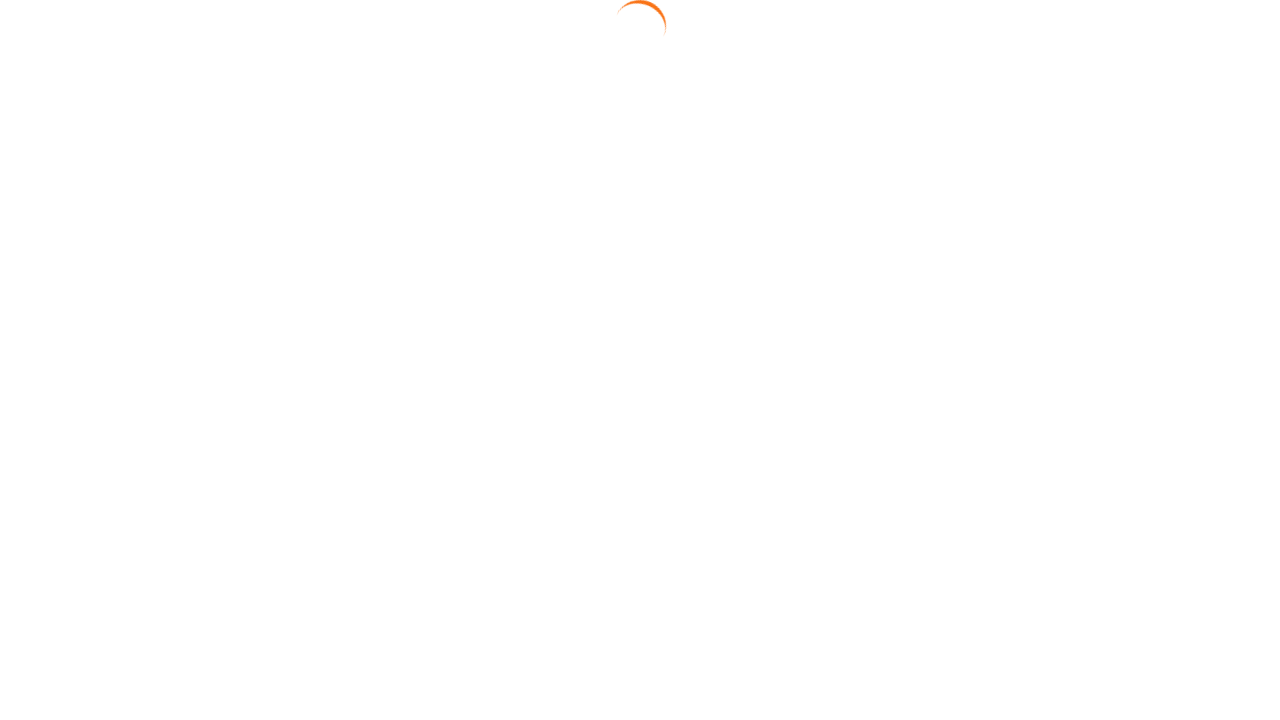

Clicked Start button to begin progress bar at (612, 218) on xpath=//button[normalize-space()='Start']
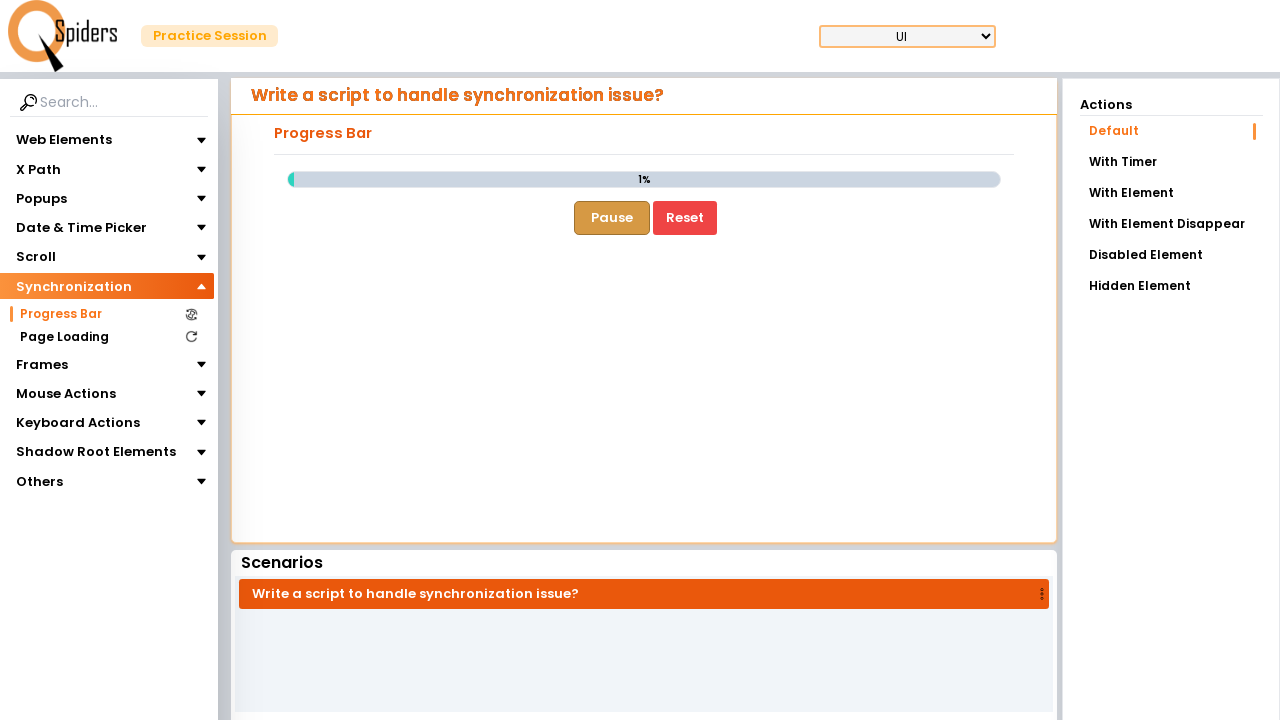

Progress bar completed and Start button reappeared
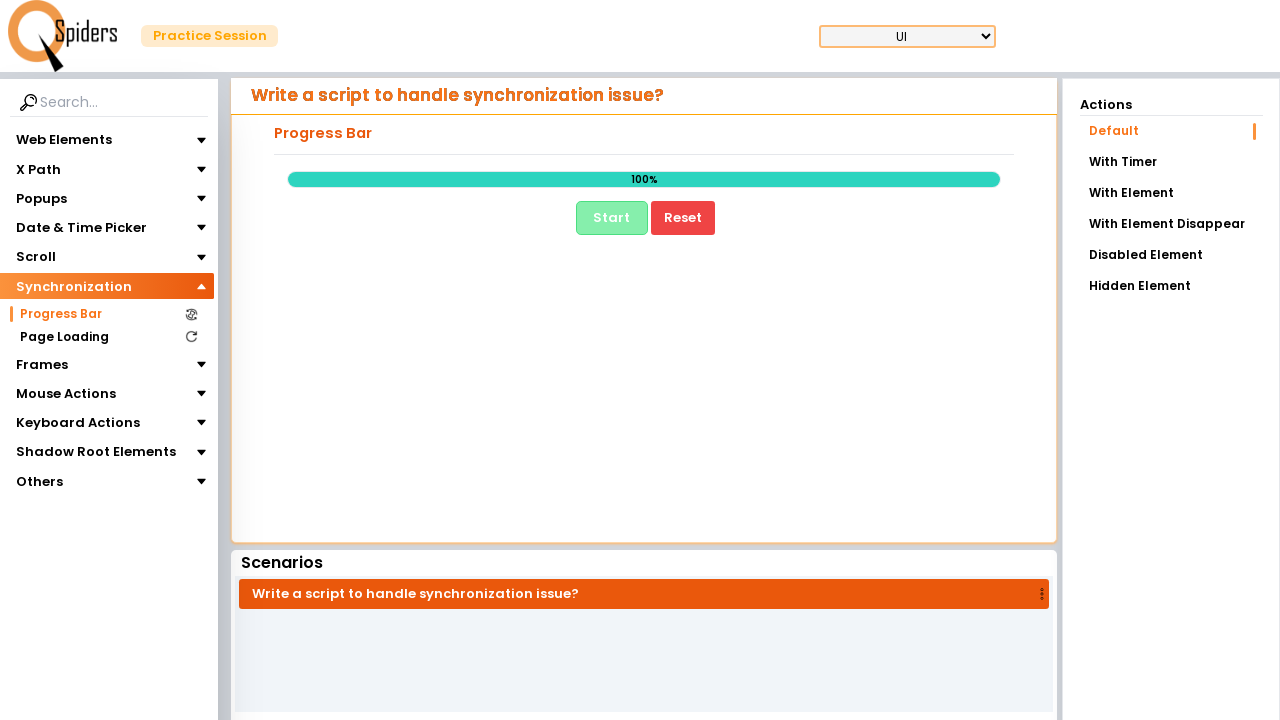

Clicked Reset button to reset progress bar at (683, 218) on xpath=//button[normalize-space()='Reset']
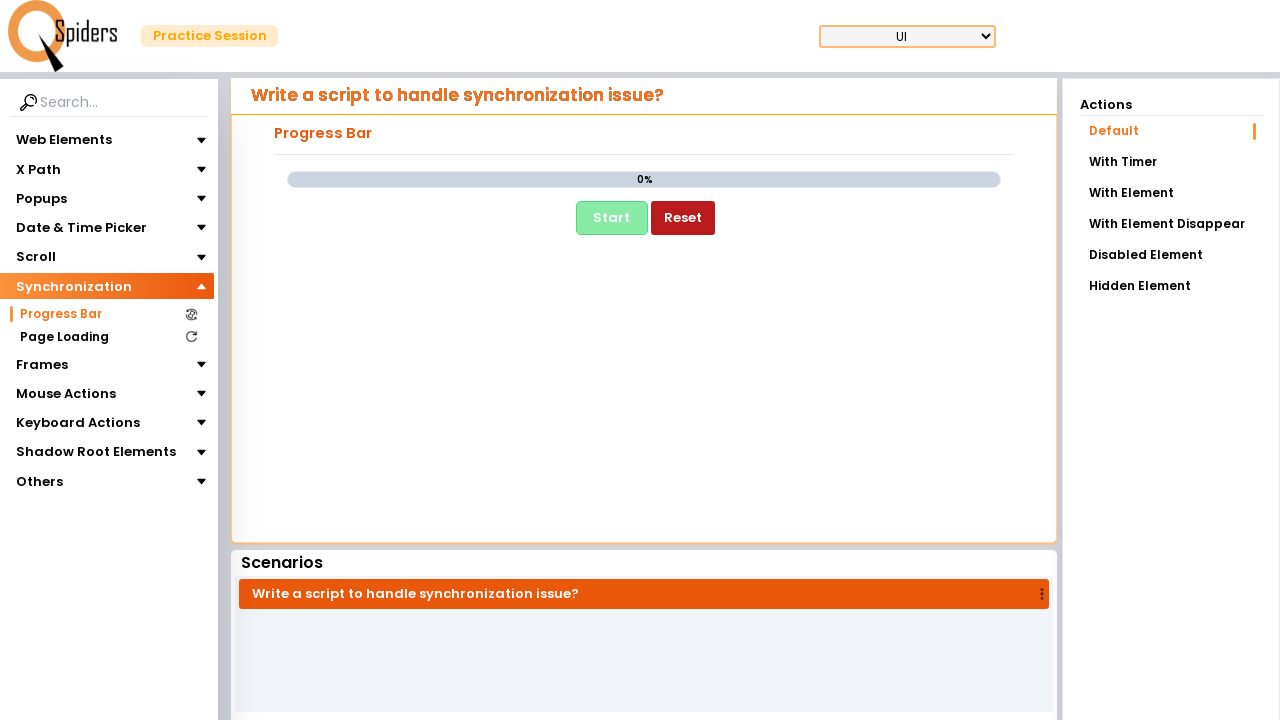

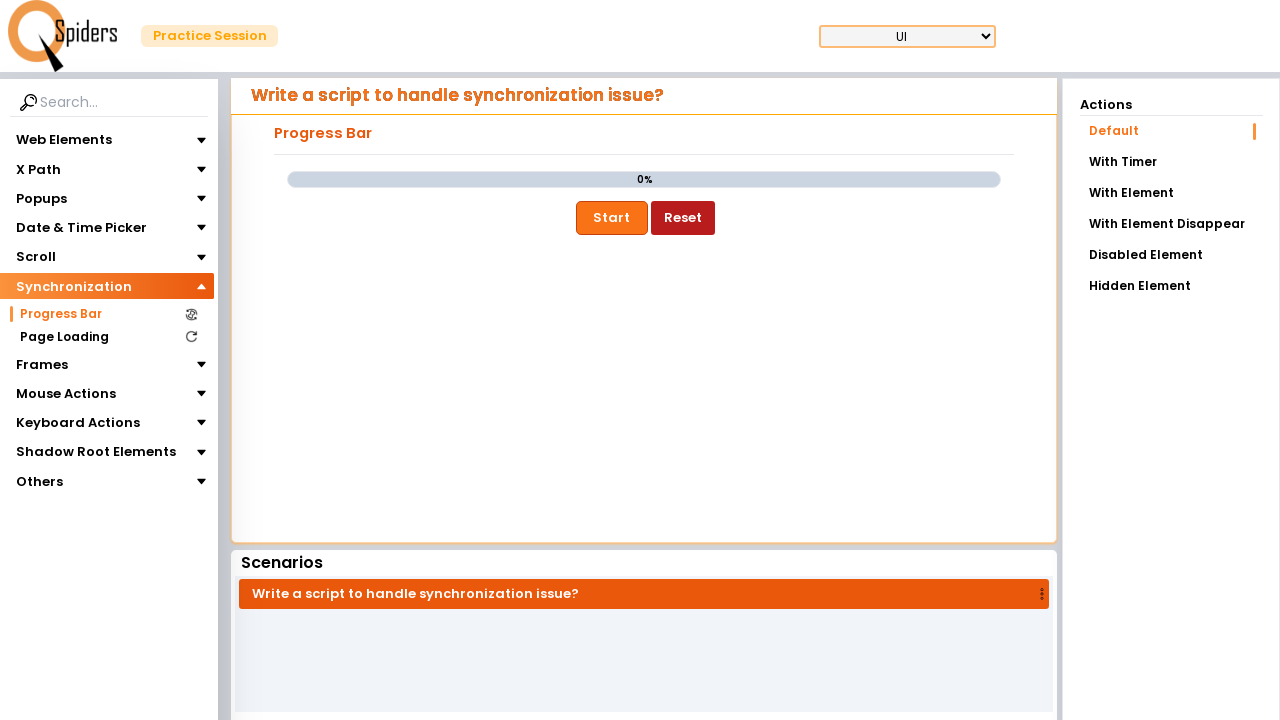